Tests dynamic controls page by verifying textbox is initially disabled, clicking Enable button, waiting for textbox to become enabled, and verifying the success message is displayed.

Starting URL: https://the-internet.herokuapp.com/dynamic_controls

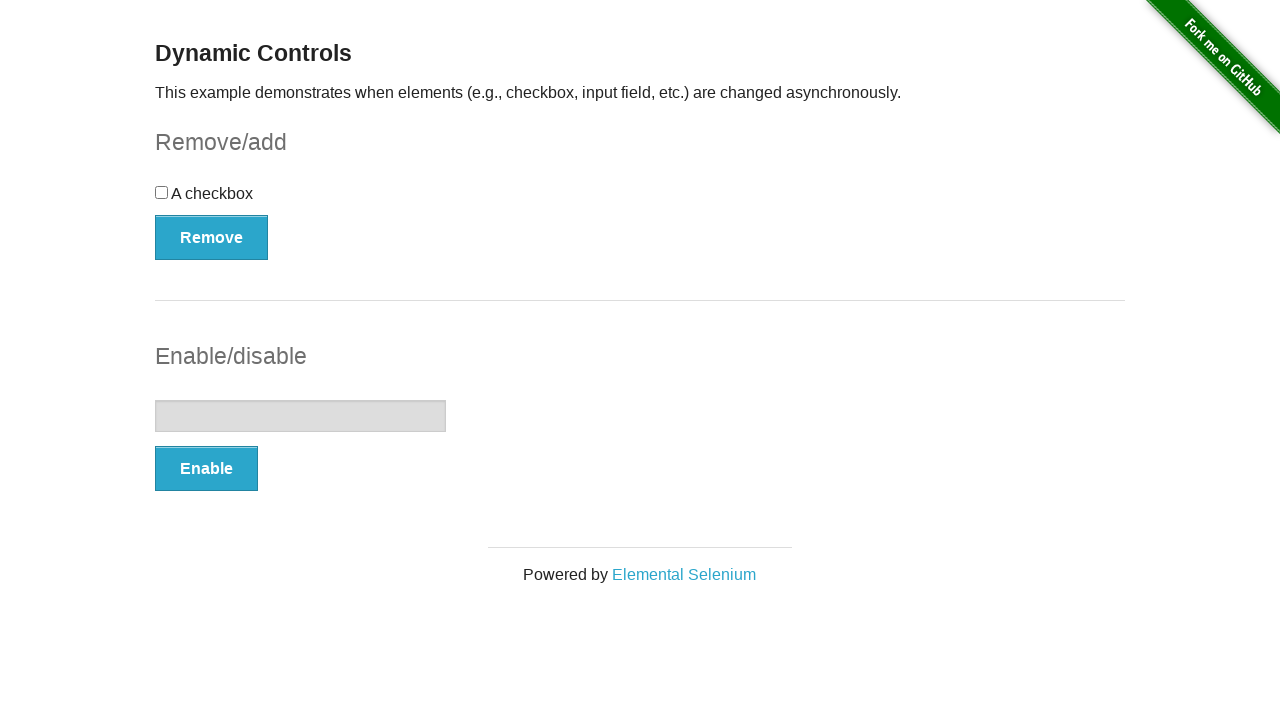

Navigated to dynamic controls page
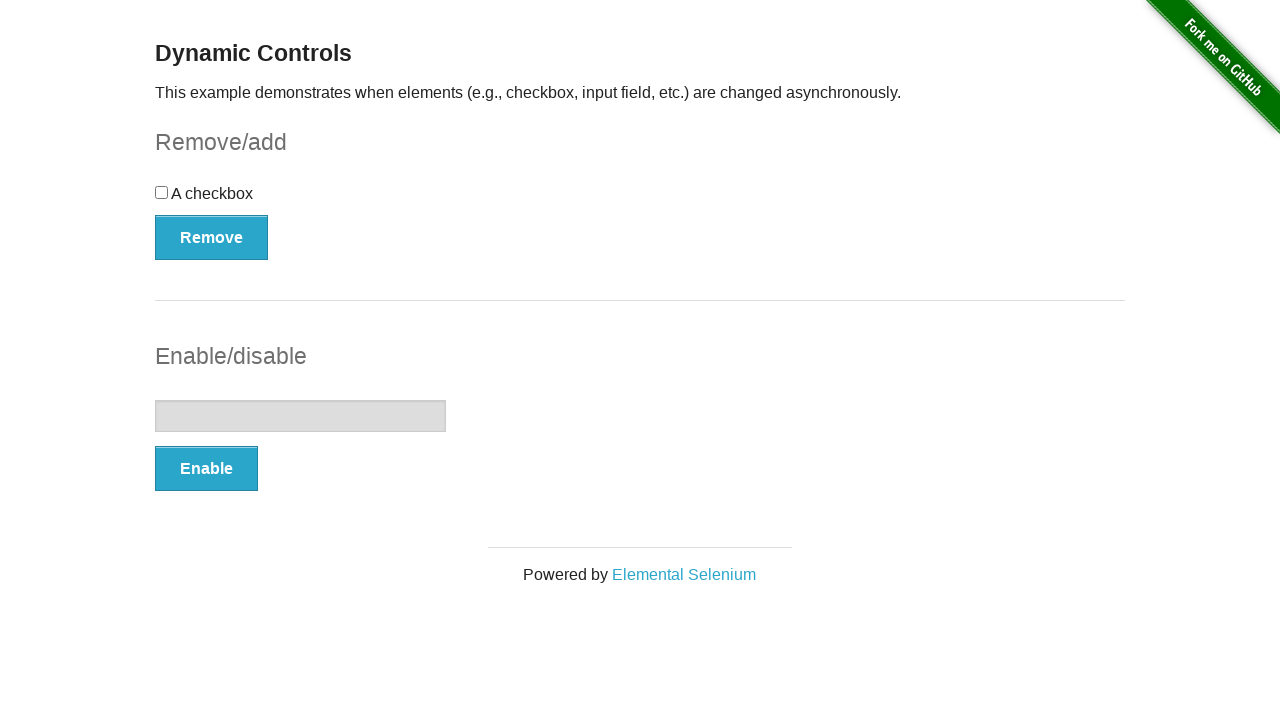

Located textbox element
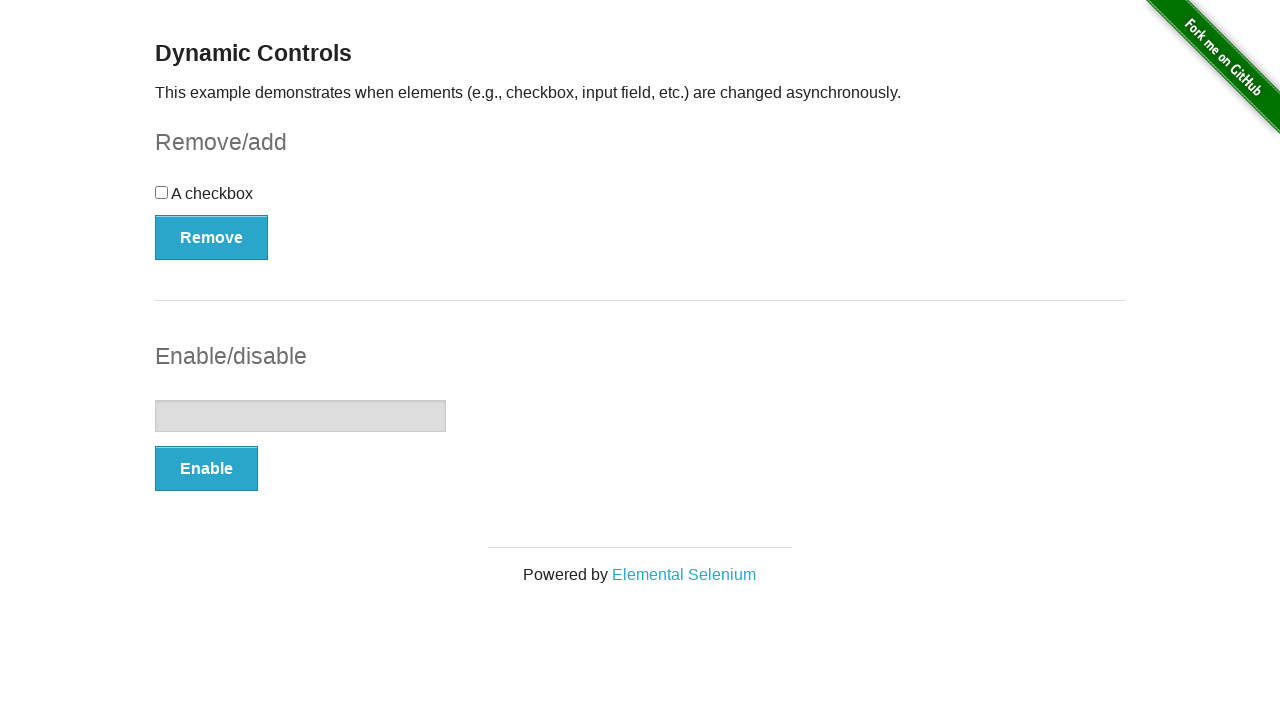

Verified textbox is initially disabled
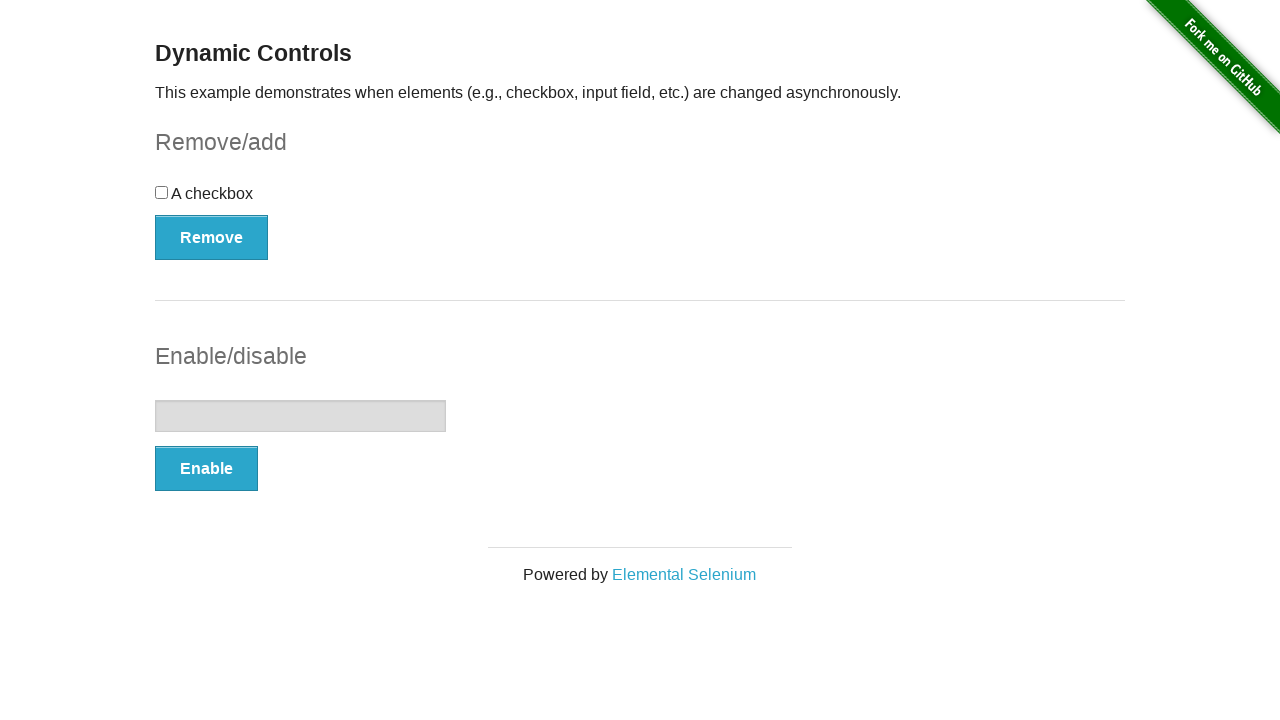

Clicked Enable button at (206, 469) on xpath=//*[text()='Enable']
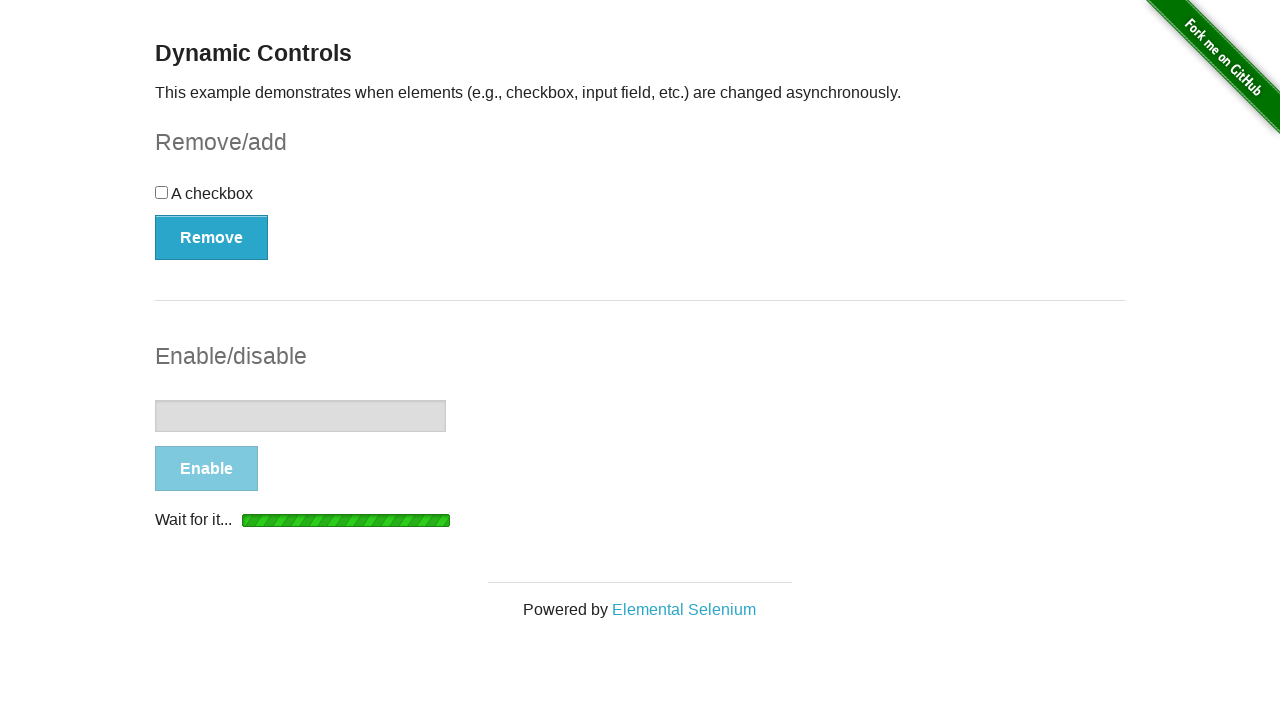

Waited for textbox to become enabled
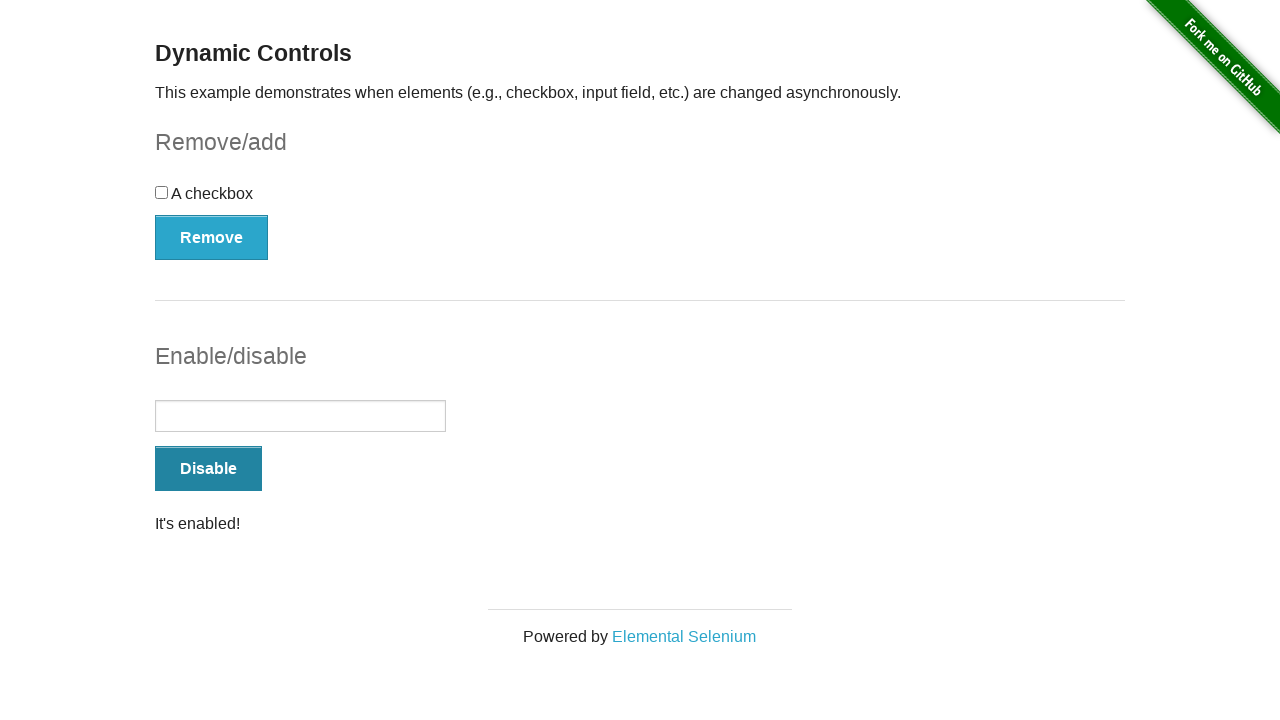

Located success message element
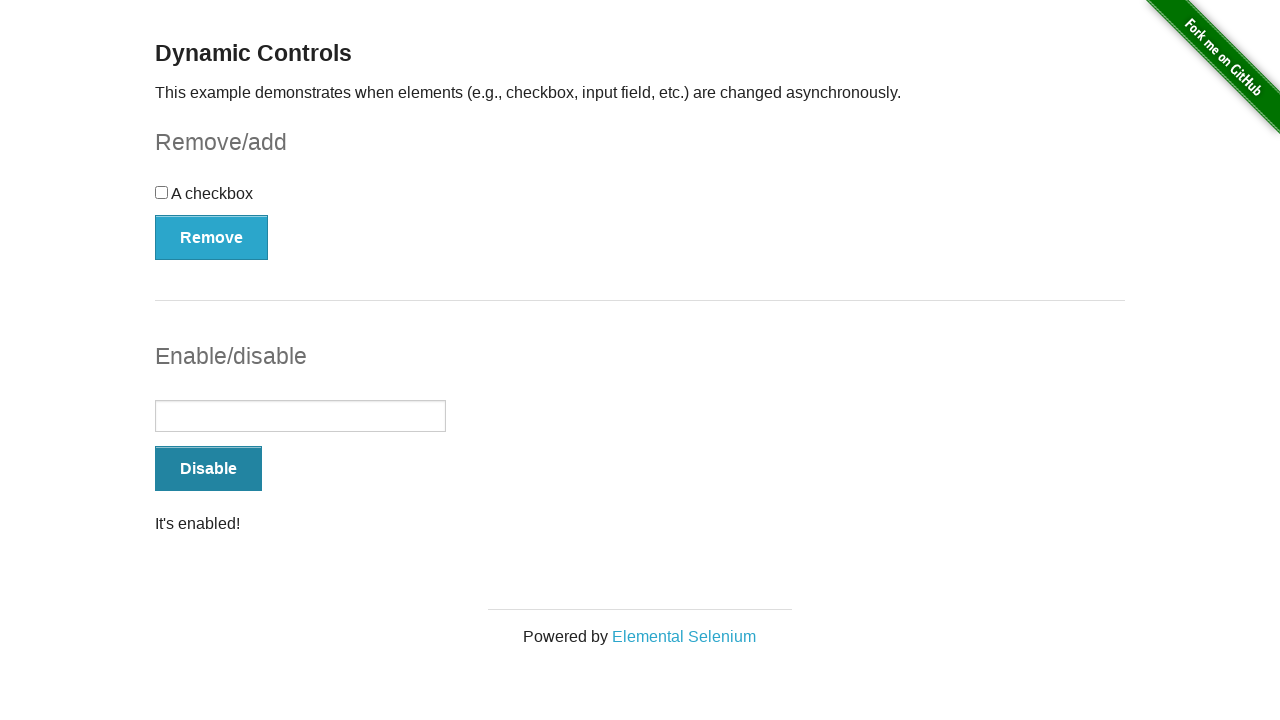

Verified success message 'It's enabled!' is displayed
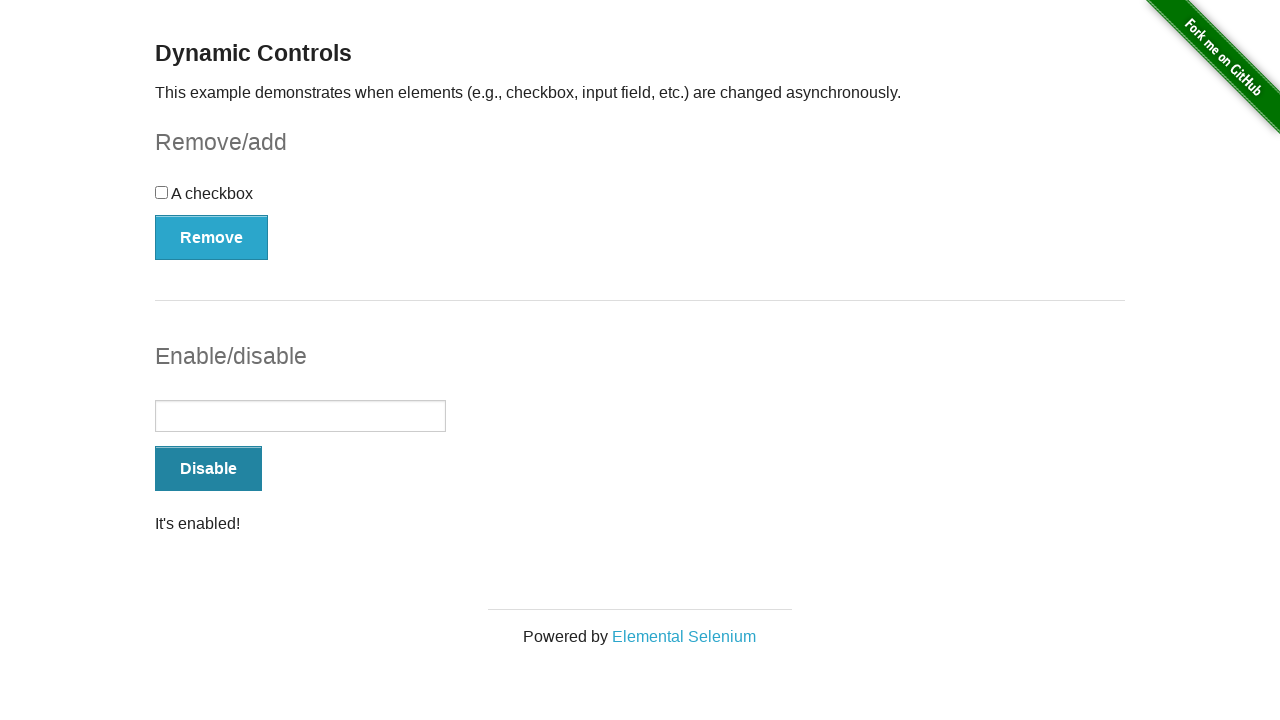

Verified textbox is now enabled
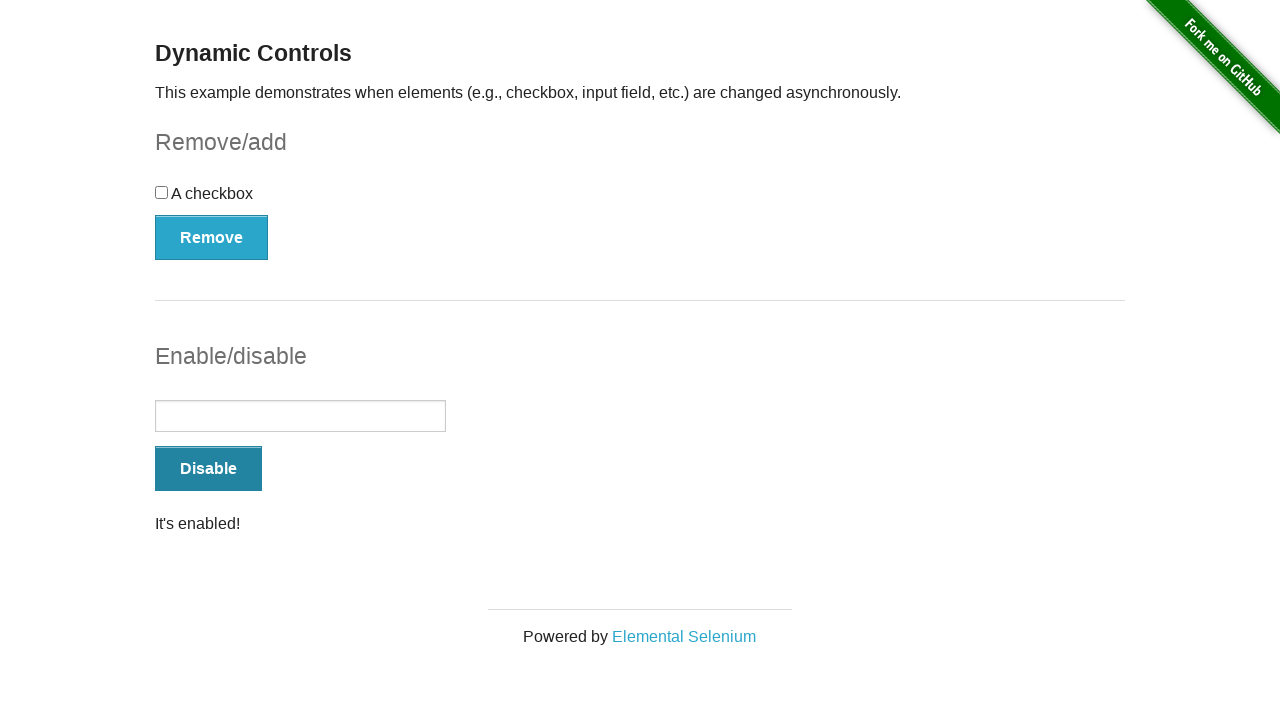

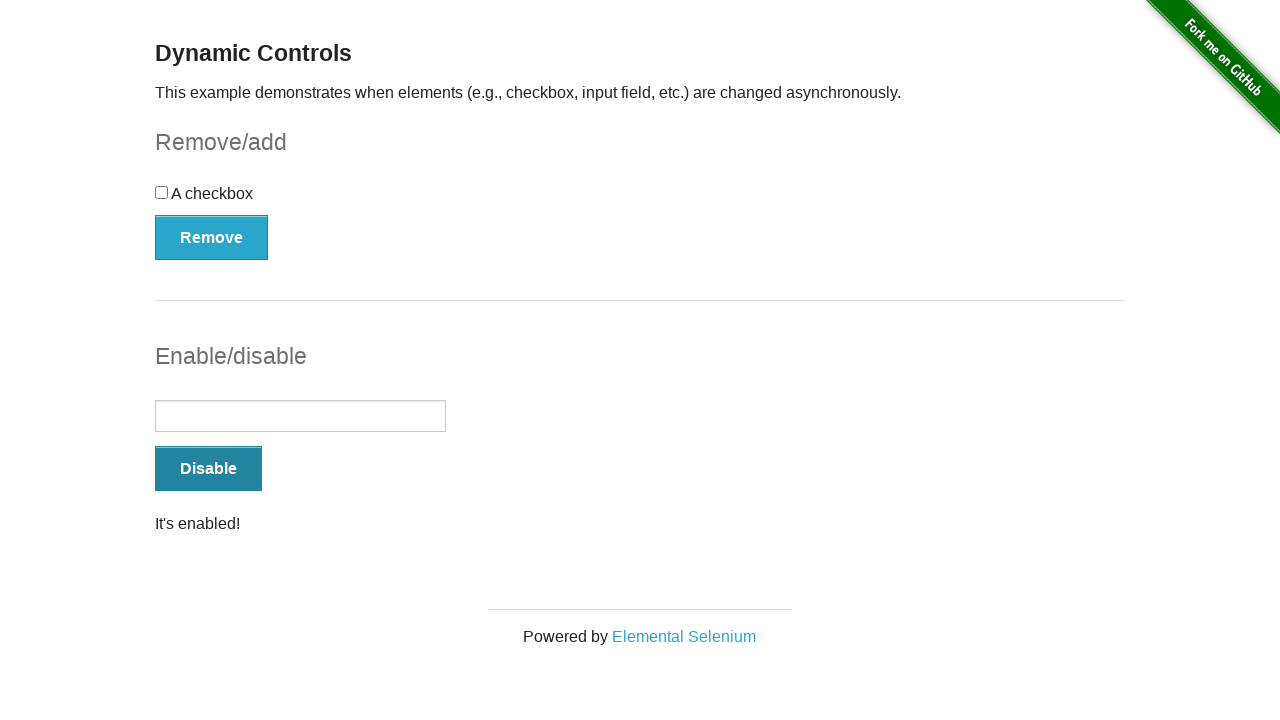